Navigates to the Extra.com.br mobile website and verifies the page loads successfully

Starting URL: https://m.extra.com.br

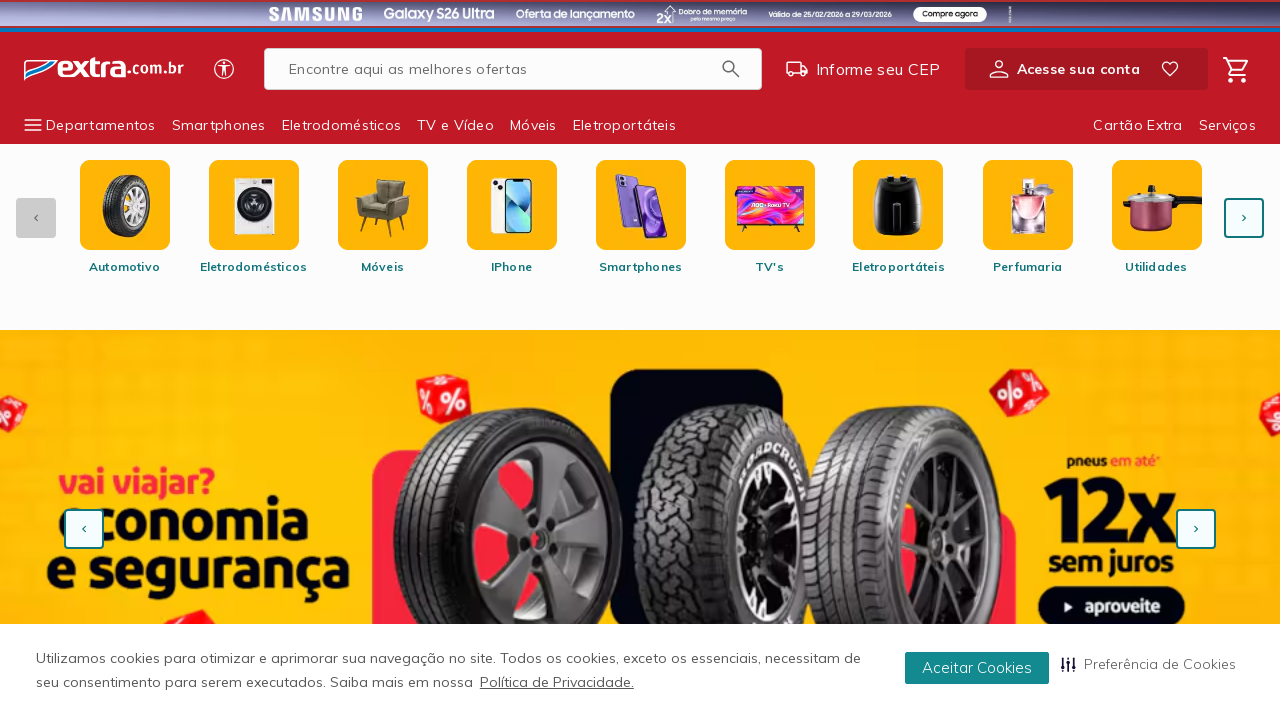

Waited for page DOM content to load
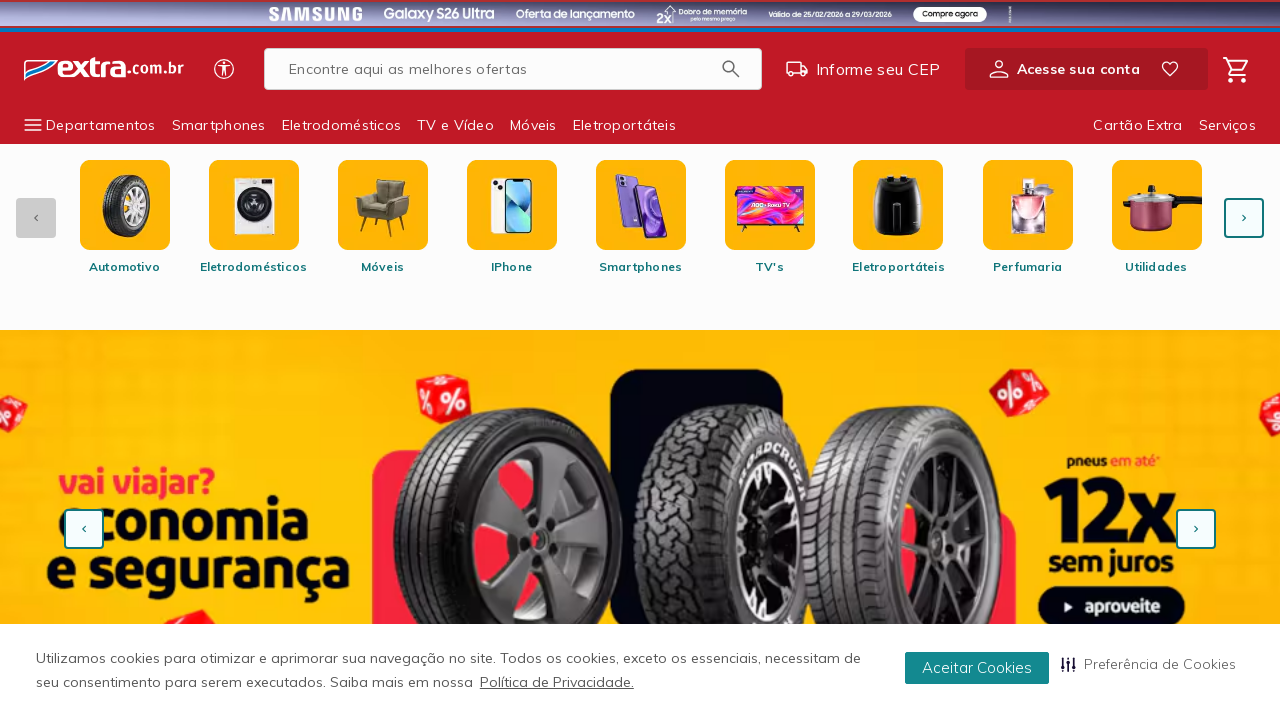

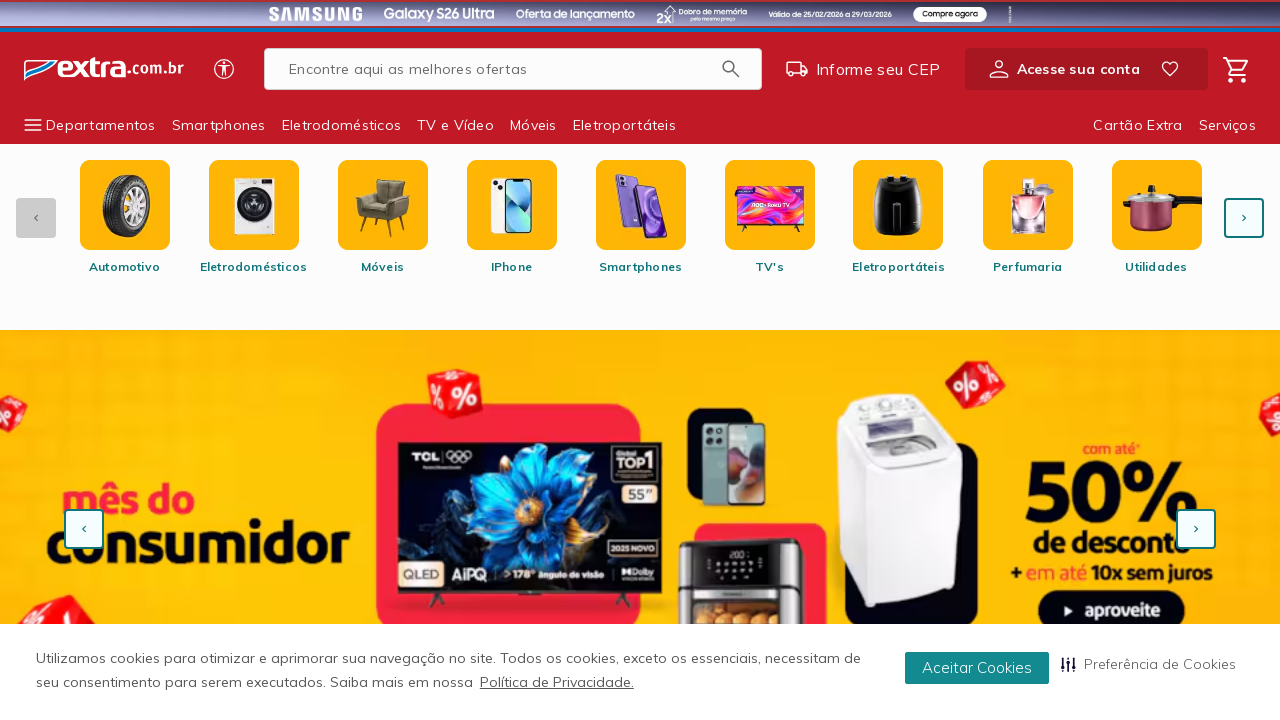